Tests right-click context menu functionality by right-clicking on an image and navigating through menu items

Starting URL: https://deluxe-menu.com/popup-mode-sample.html

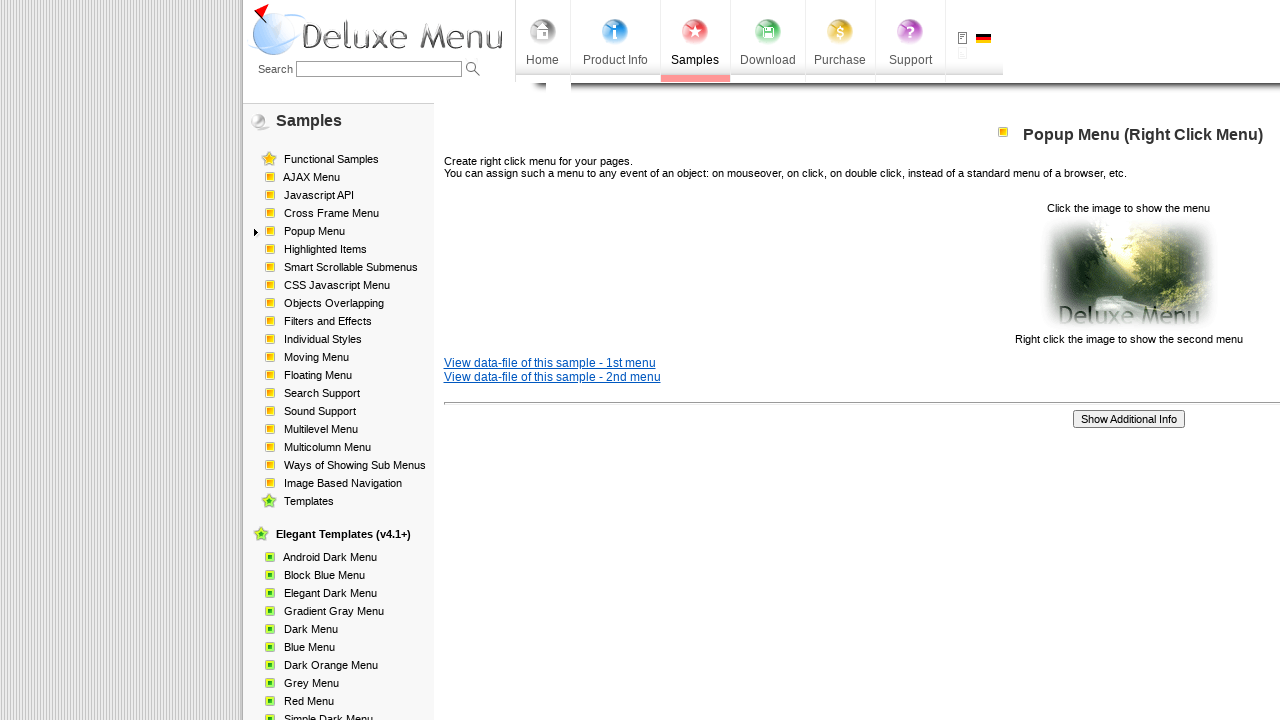

Right-clicked on image to open context menu at (1128, 274) on xpath=/html/body/div/table/tbody/tr/td[2]/div[2]/table[1]/tbody/tr/td[3]/p[2]/im
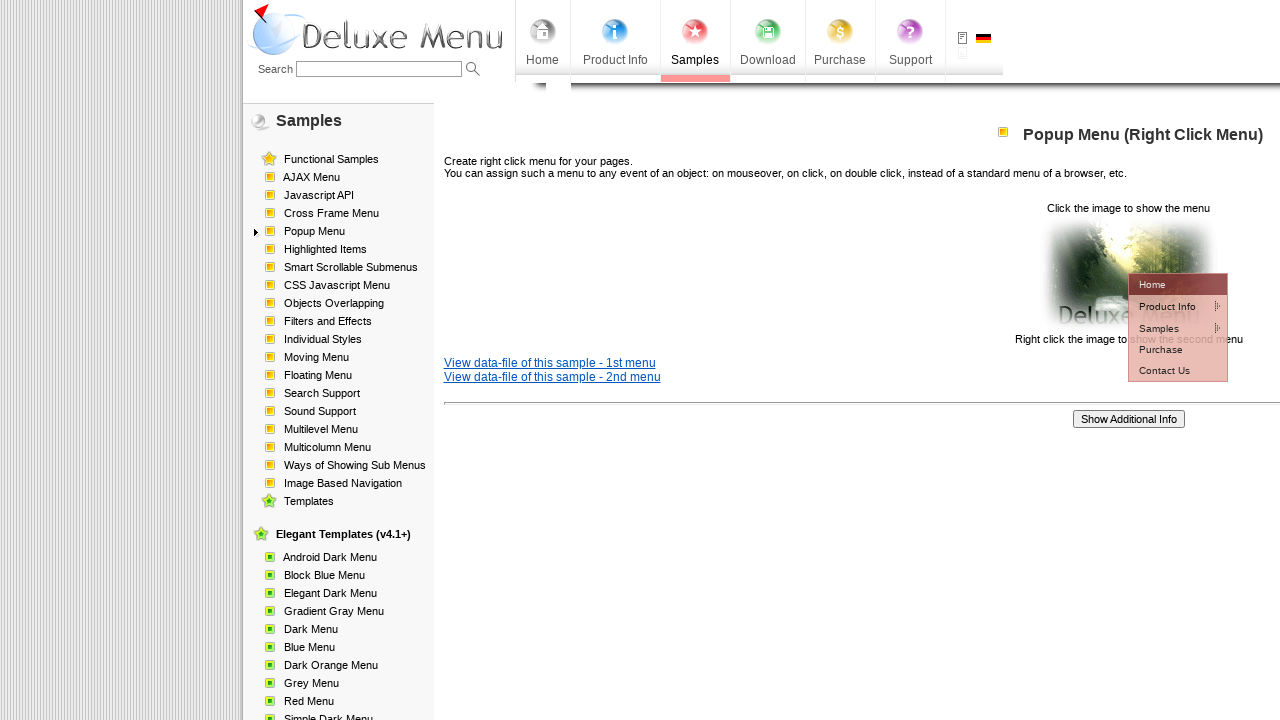

Hovered over first context menu item at (1165, 306) on #dm2m1i1tdT
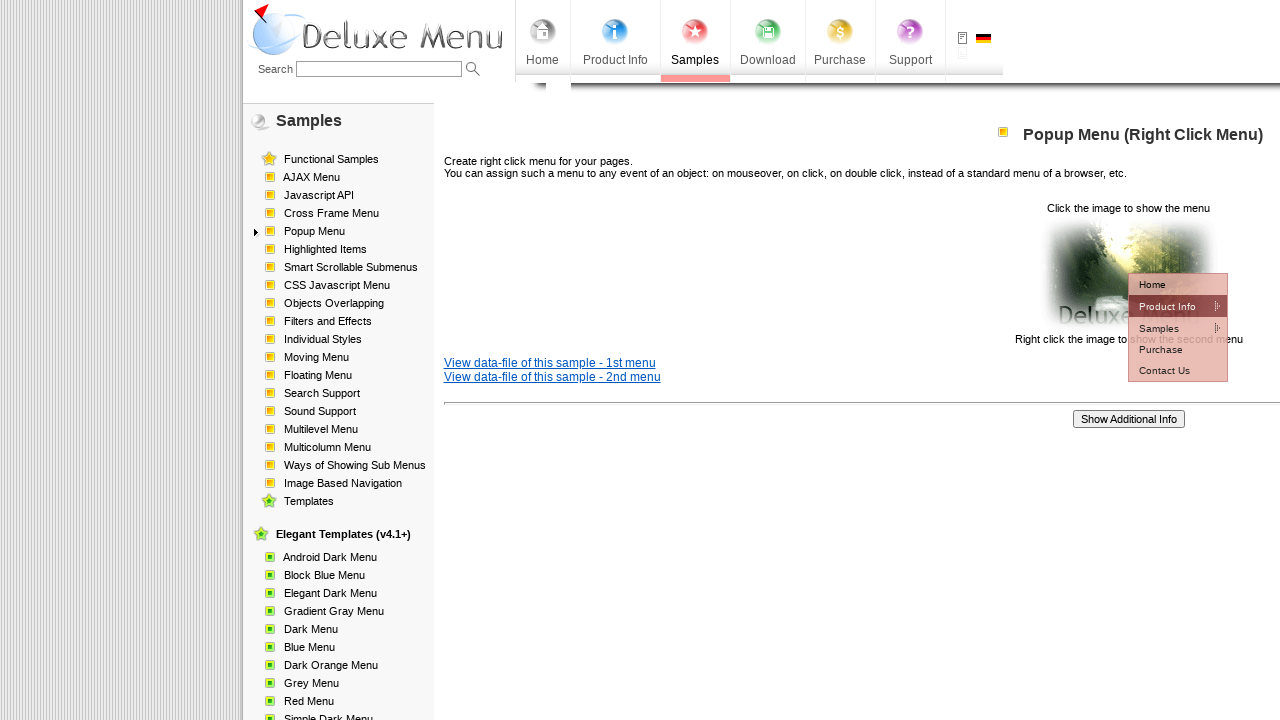

Hovered over second context menu item at (1052, 327) on #dm2m2i1tdT
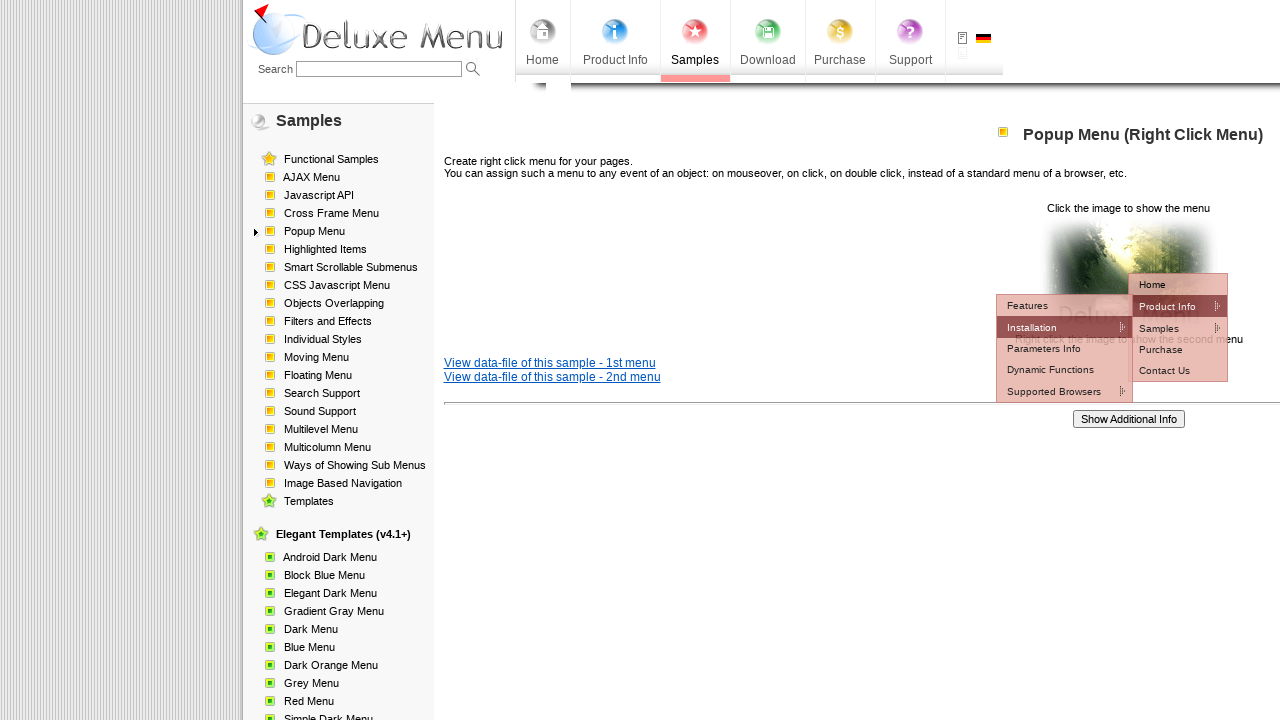

Clicked on third context menu item at (1178, 348) on #dm2m3i1tdT
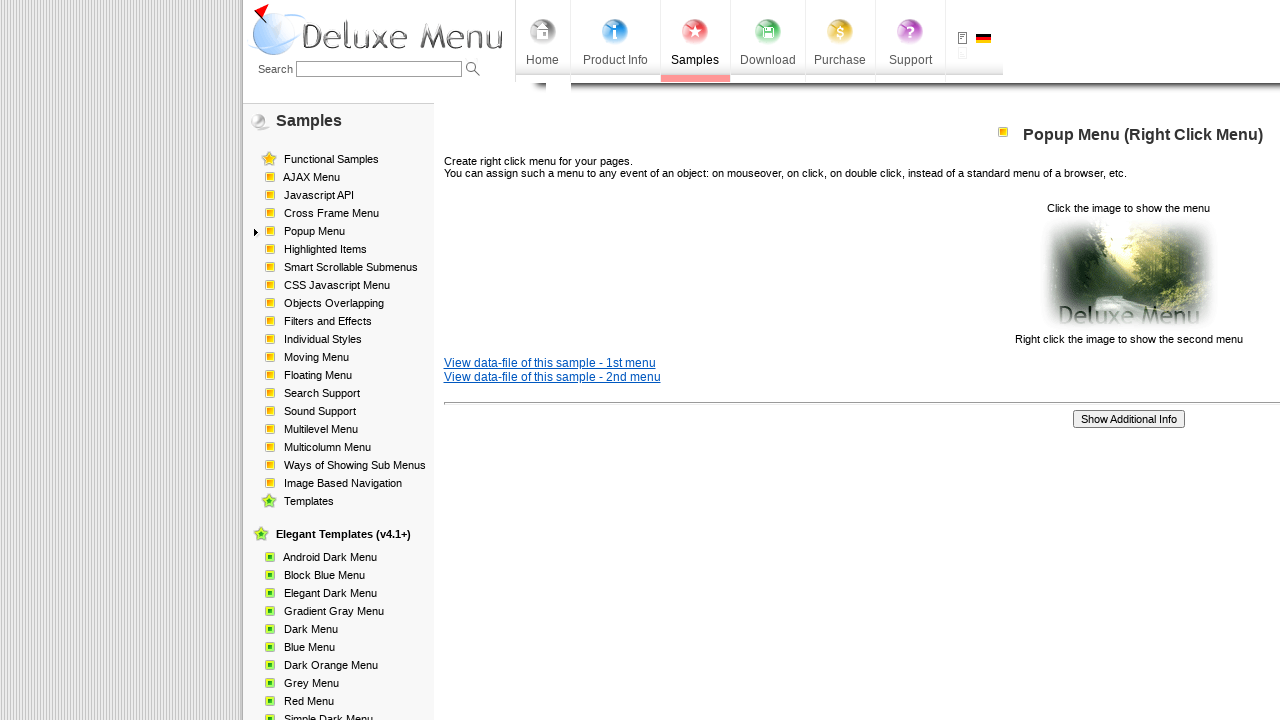

Waited 3 seconds for action to complete
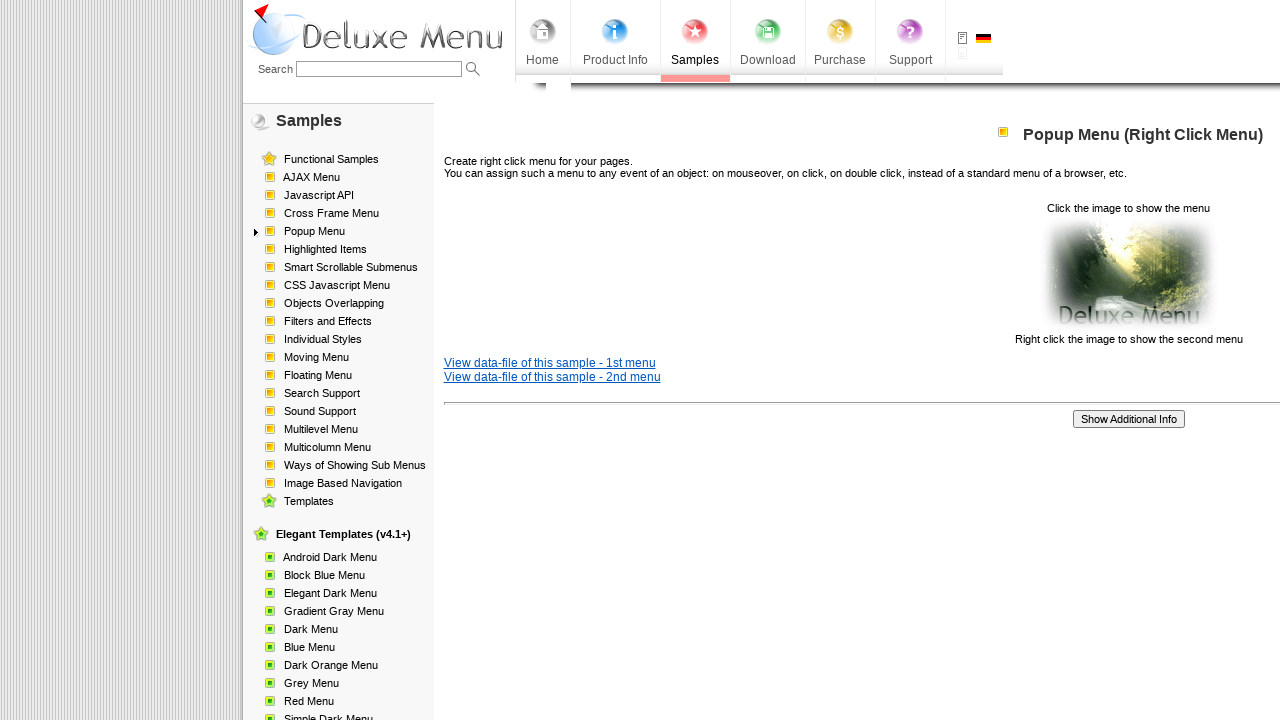

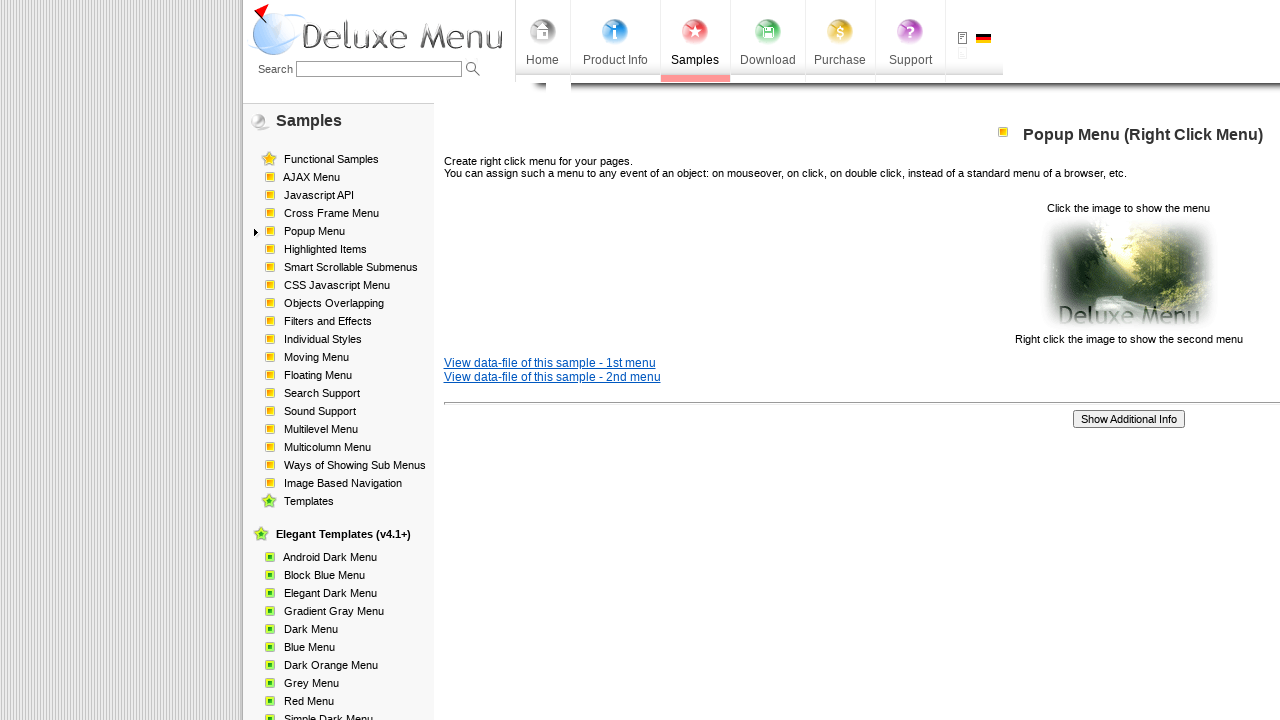